Navigates to Booking.com German homepage and clicks on the date picker/calendar button in the search box to open the date selection interface.

Starting URL: https://www.booking.com/index.de.html

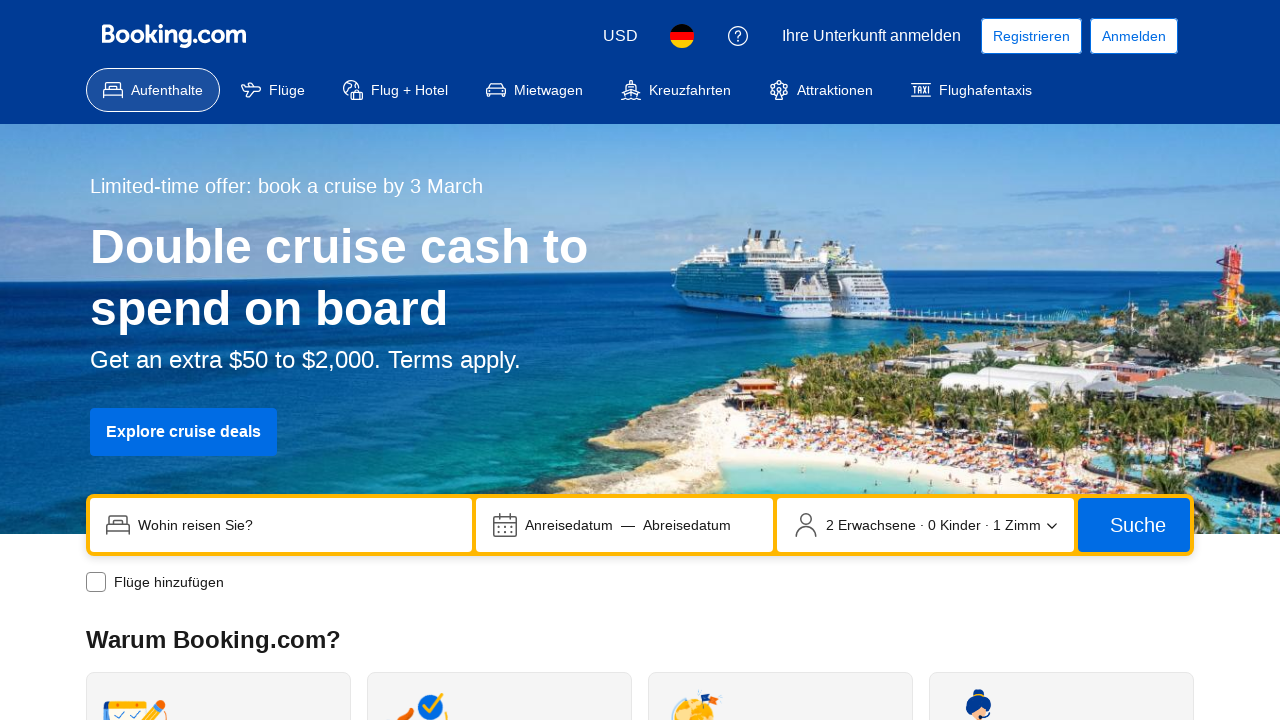

Navigated to Booking.com German homepage
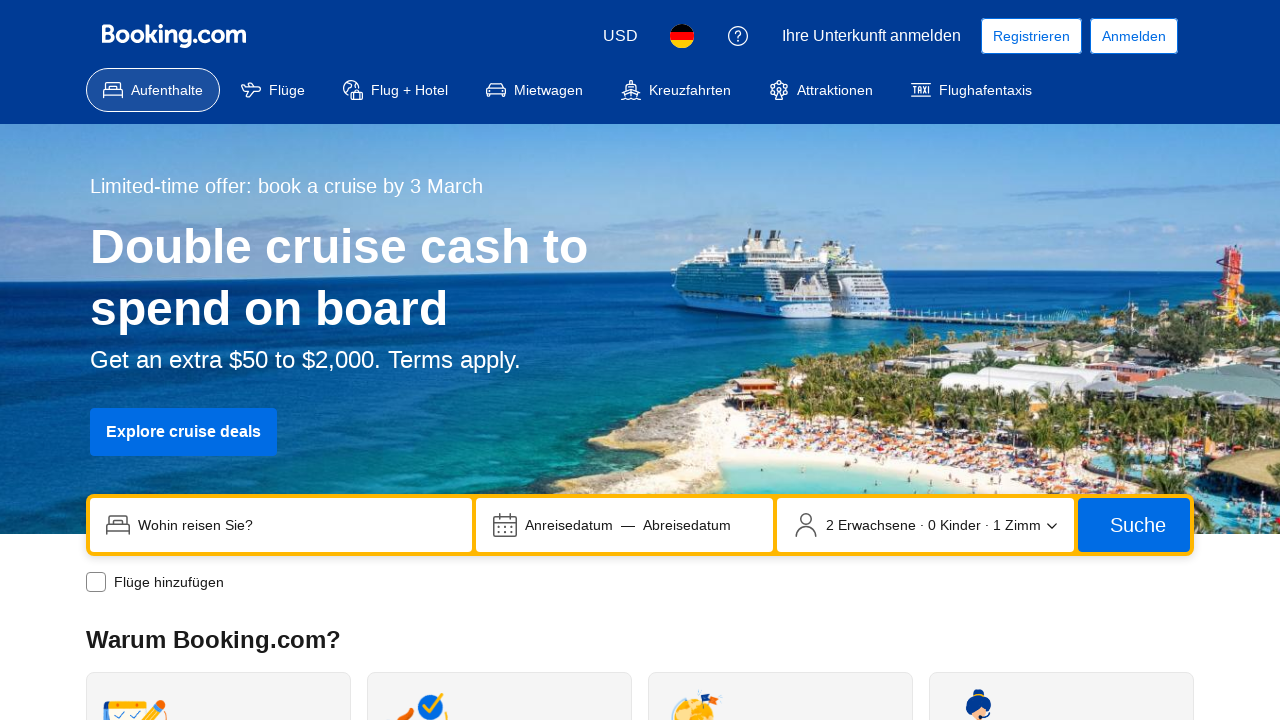

Clicked on the date picker/calendar button in the search box to open the date selection interface at (505, 525) on button[data-testid='searchbox-dates-container'] svg
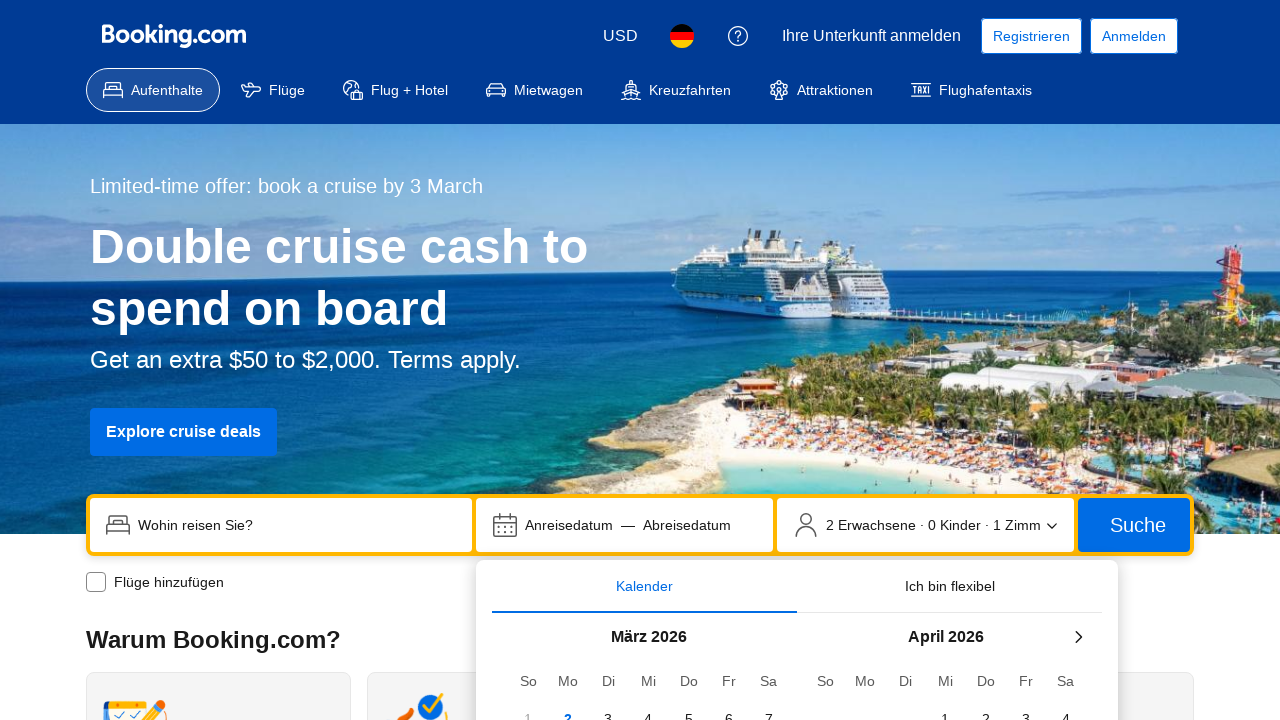

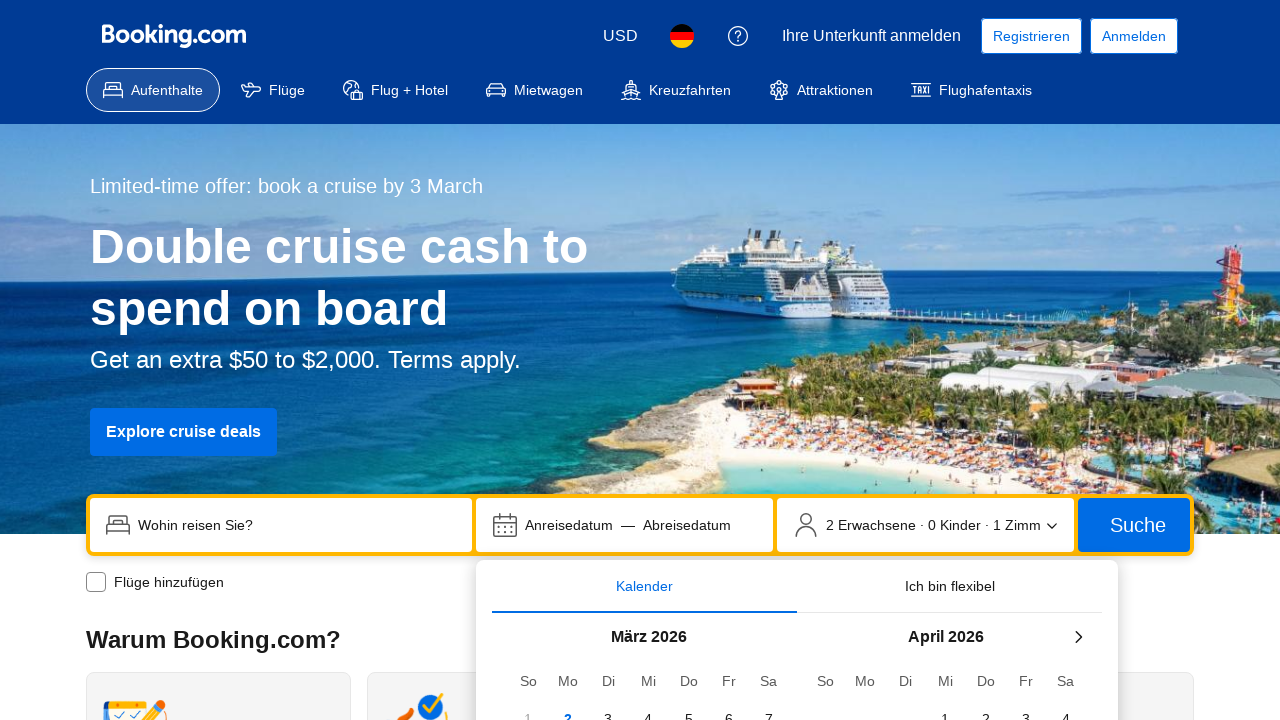